Tests multi-level menu navigation by hovering through nested menu items to reveal sub-sub menu items

Starting URL: https://demoqa.com/menu

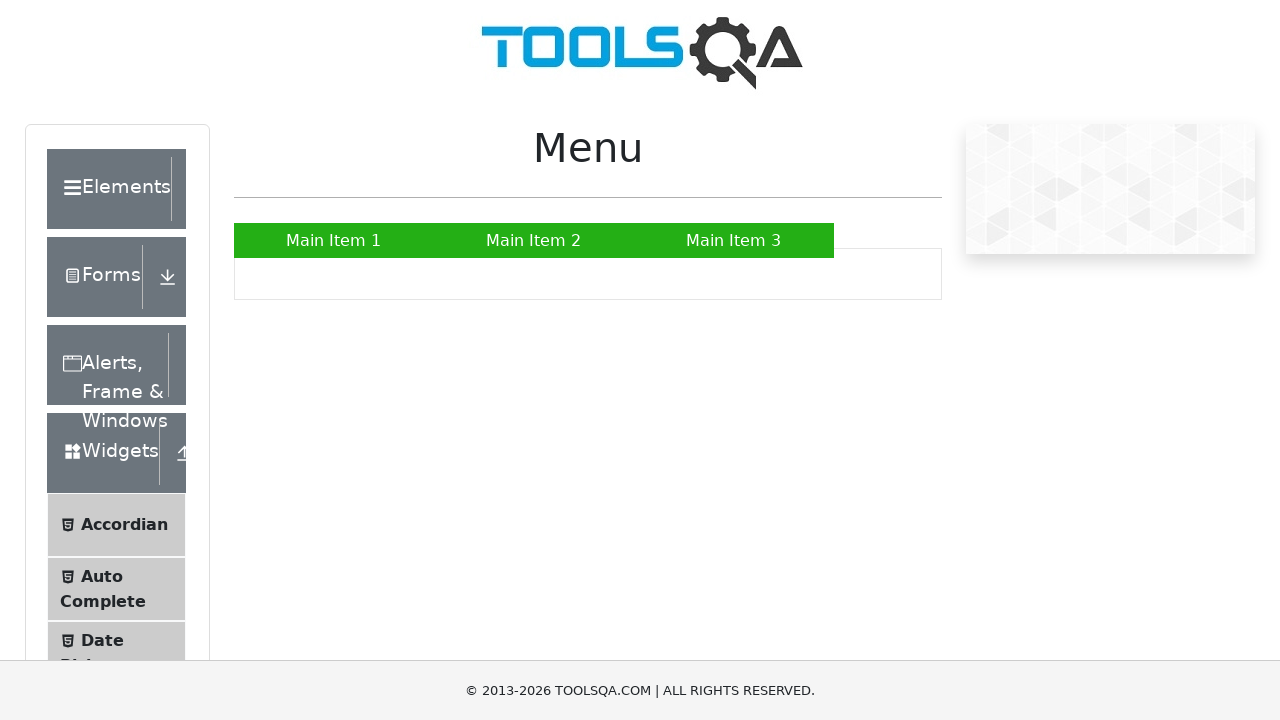

Hovered over Main Item 2 to reveal first level submenu at (534, 240) on internal:role=listitem >> internal:has="internal:role=link[name=\"Main Item 2\"i
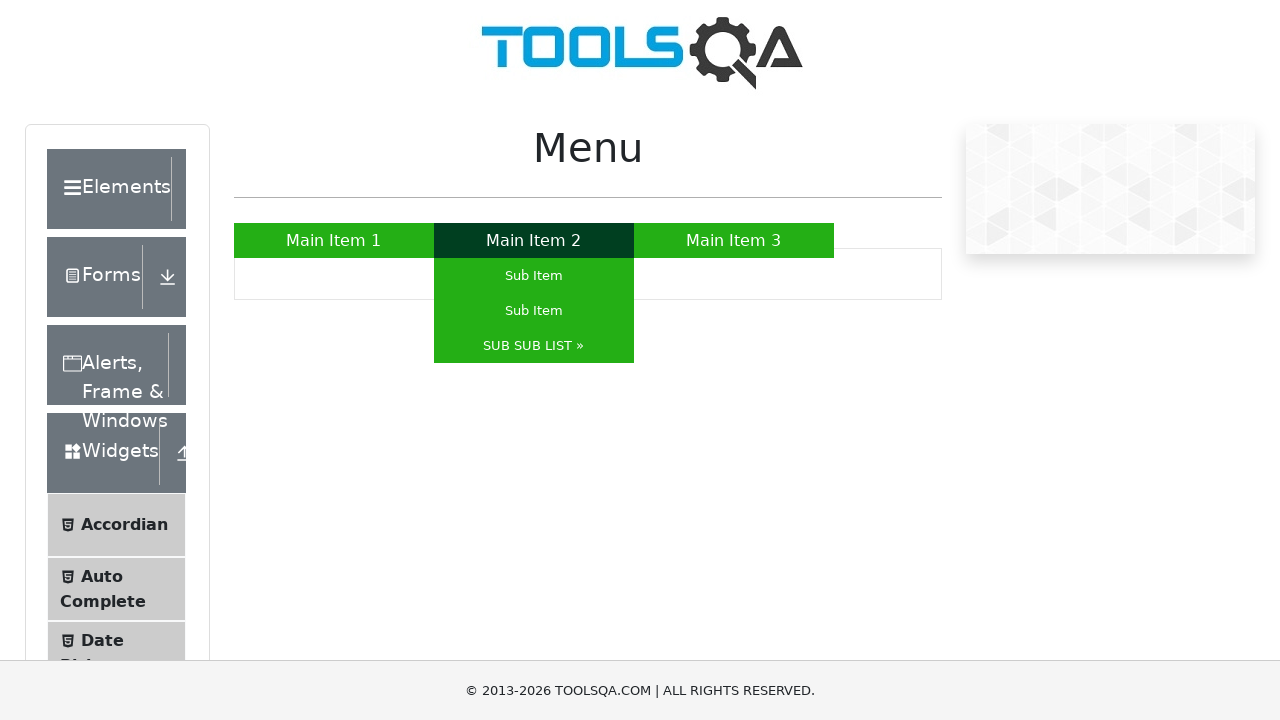

Hovered over Sub Item to reveal second level submenu at (534, 310) on internal:role=listitem >> internal:has="internal:role=link[name=\"Sub Item \"i]"
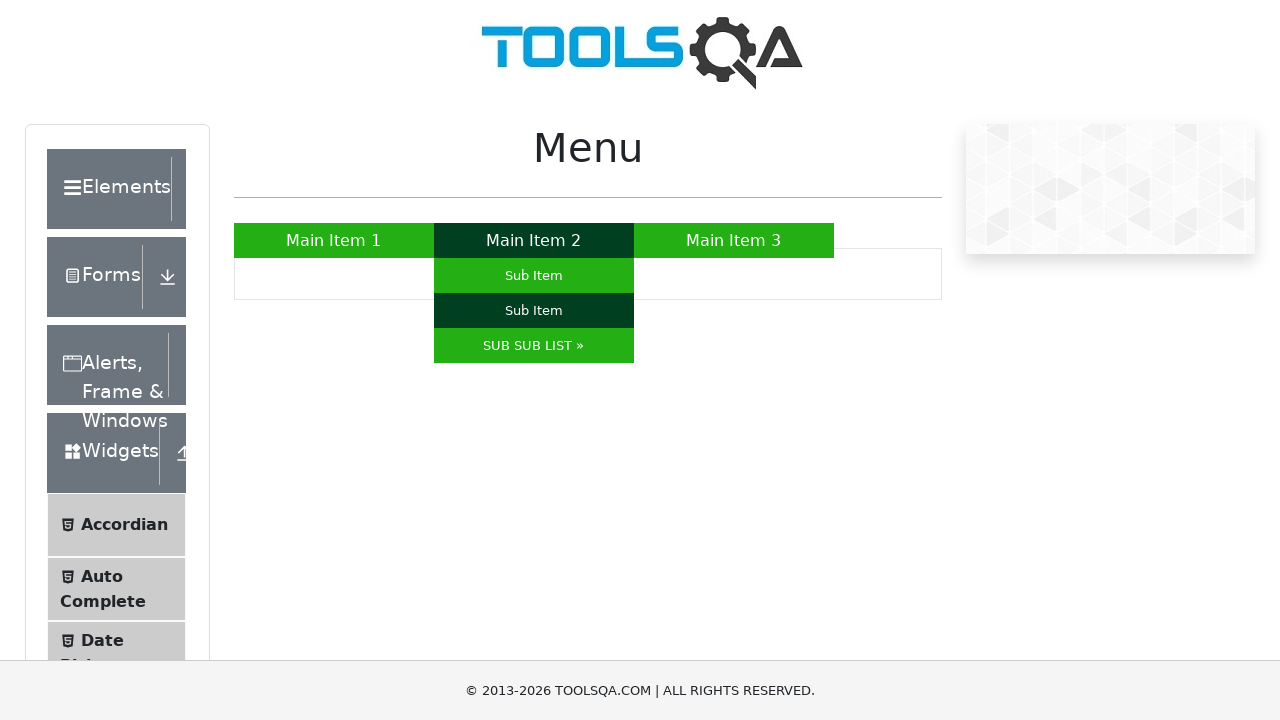

Hovered over SUB SUB LIST to reveal nested sub-menu items at (534, 346) on internal:text="SUB SUB LIST \u00bb"i
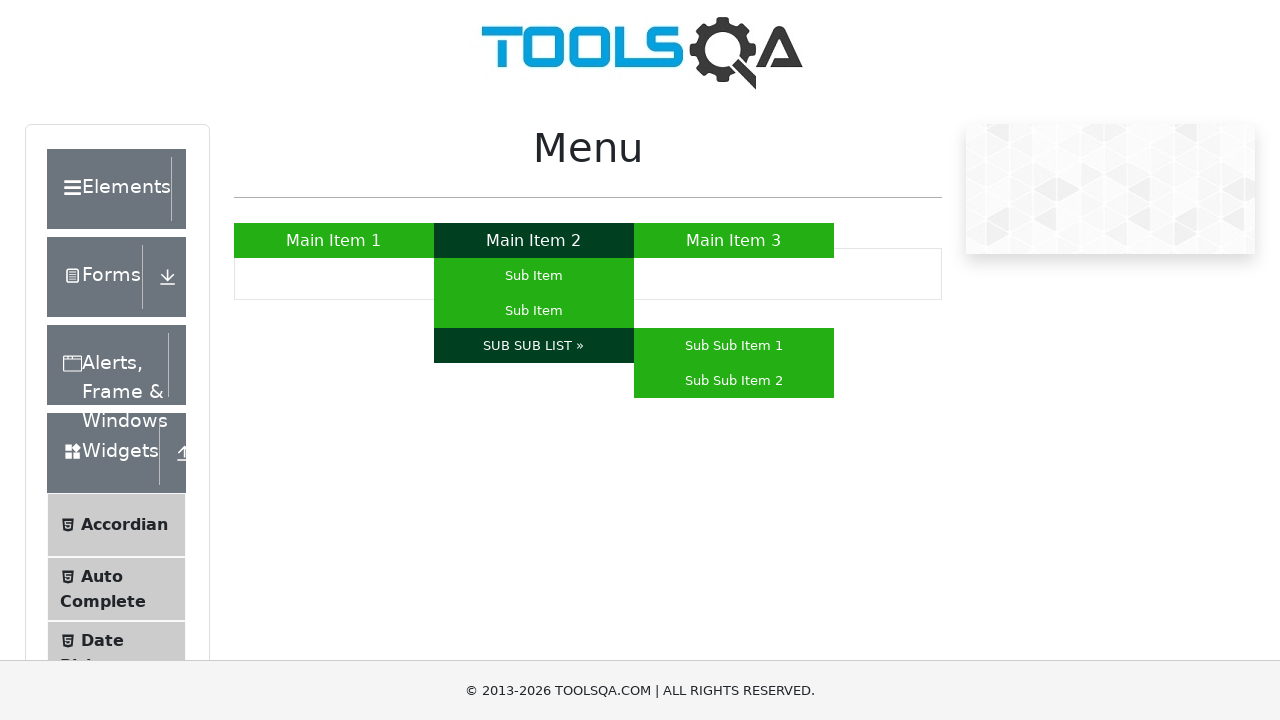

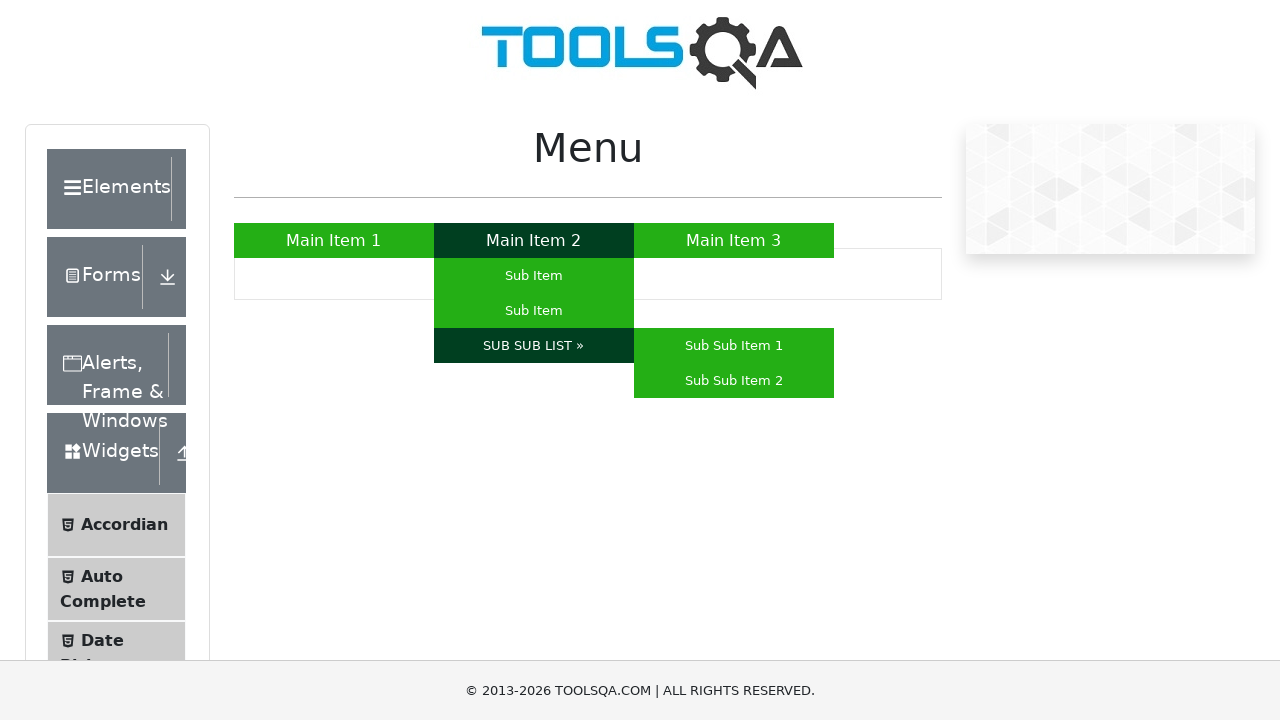